Tests that a verify button becomes clickable after waiting, clicks it, and verifies a success message is displayed.

Starting URL: http://suninjuly.github.io/wait2.html

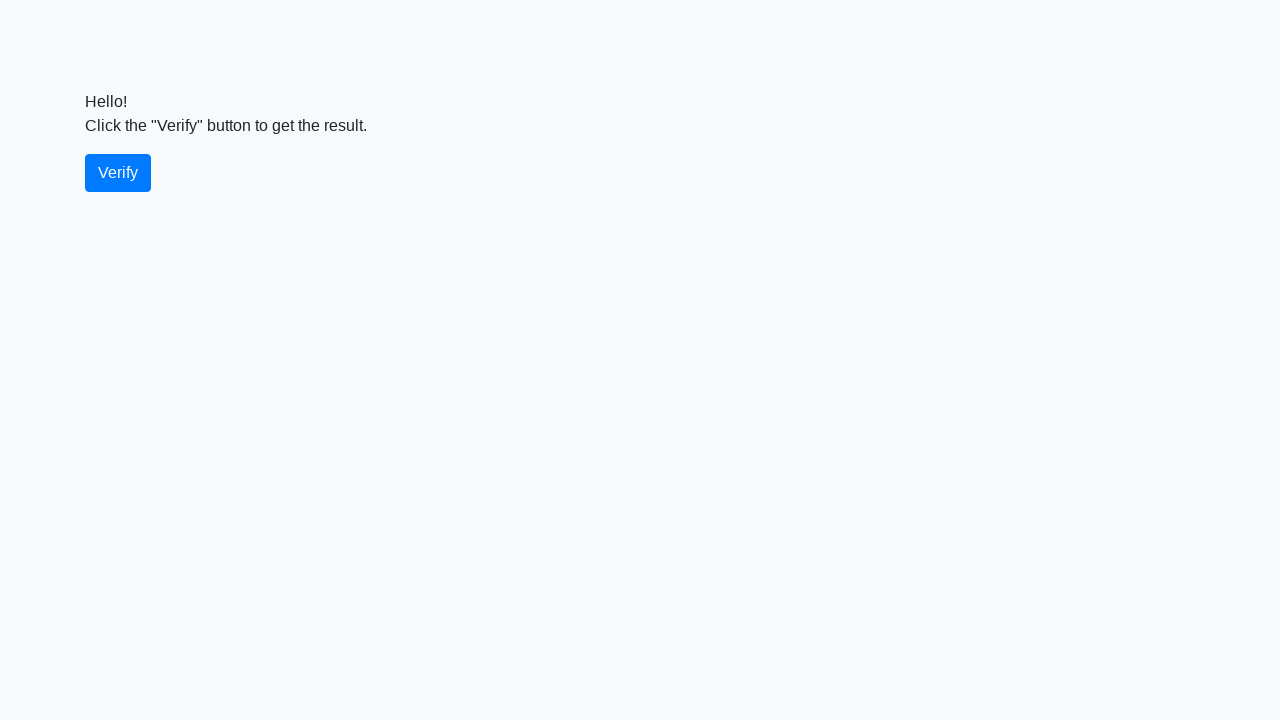

Verify button became visible
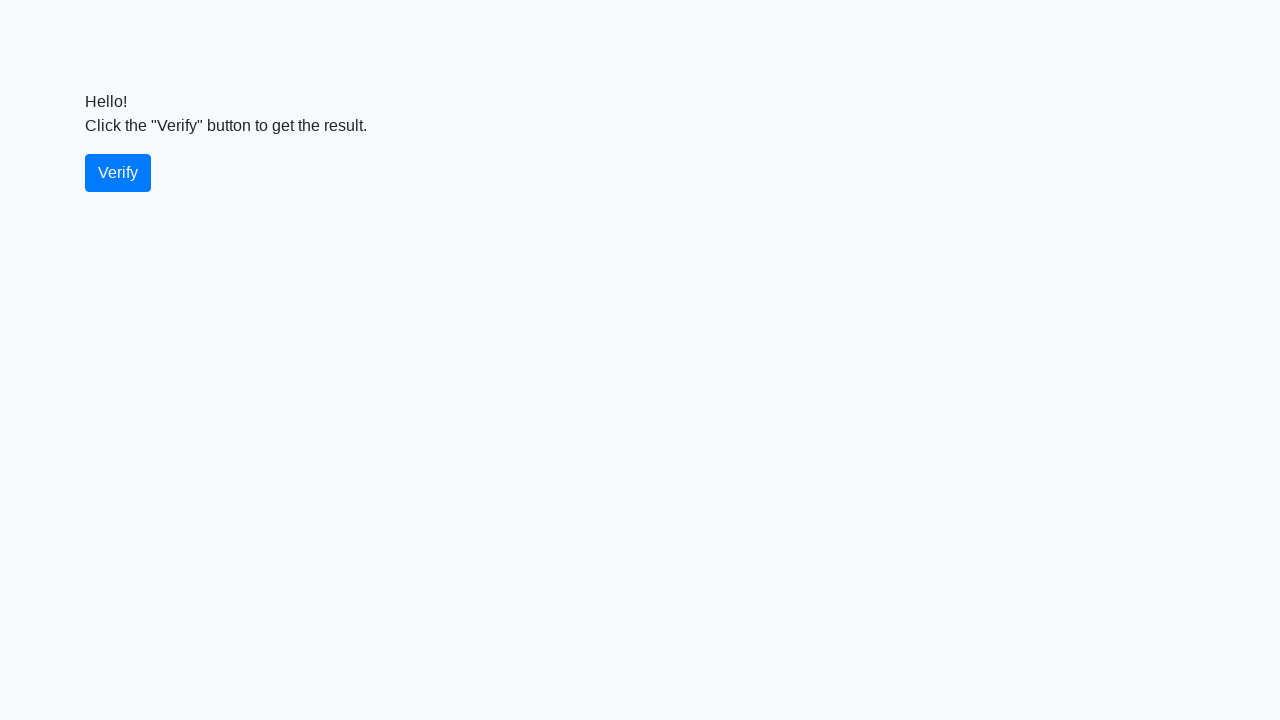

Clicked verify button at (118, 173) on #verify
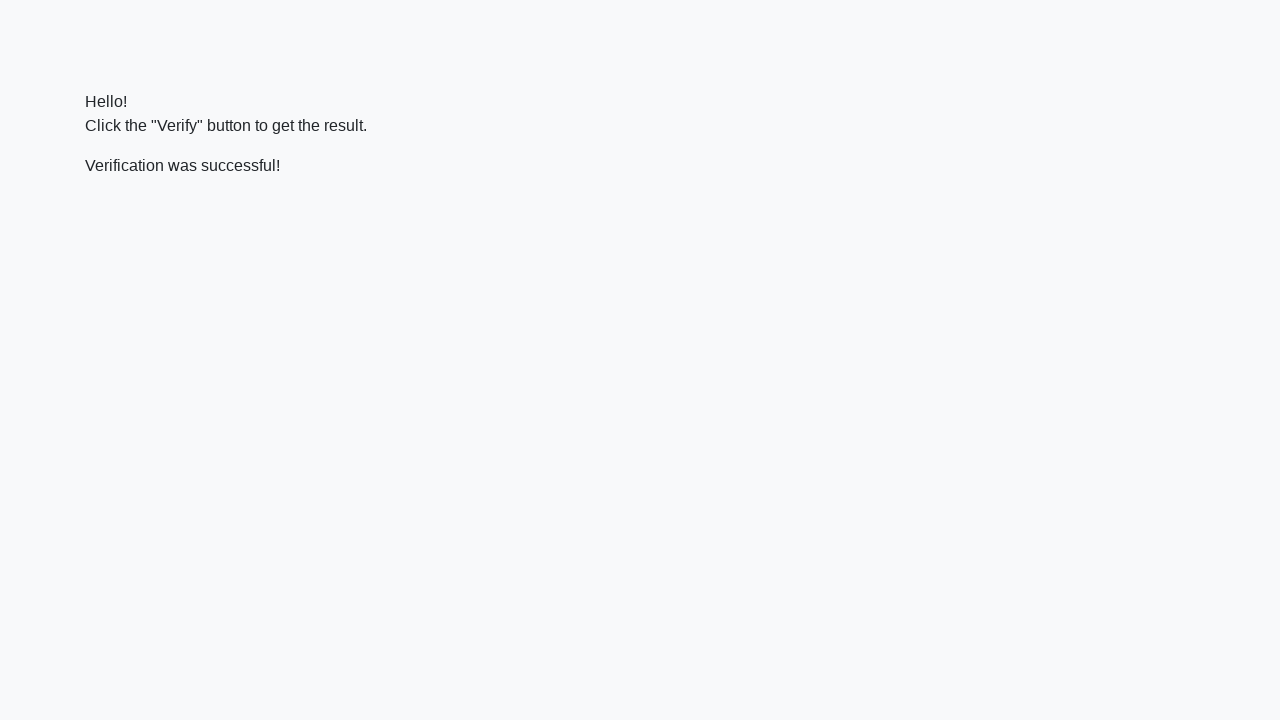

Success message became visible
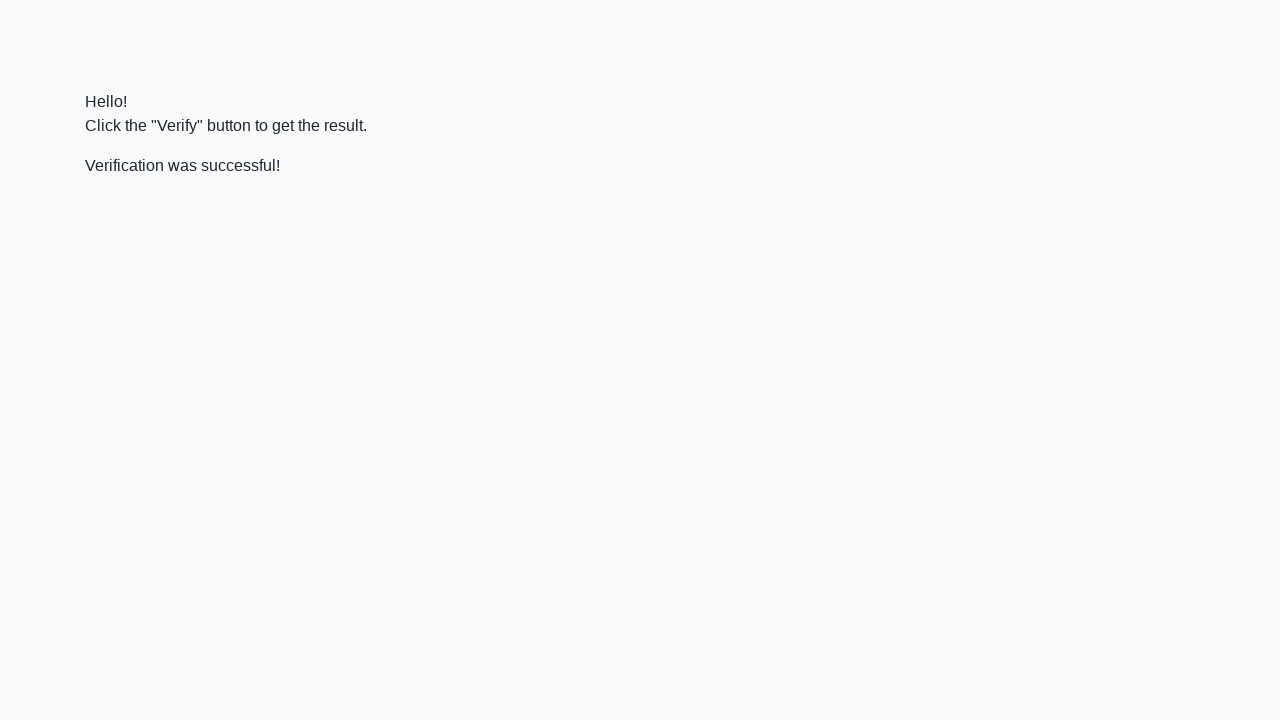

Verified success message contains 'successful'
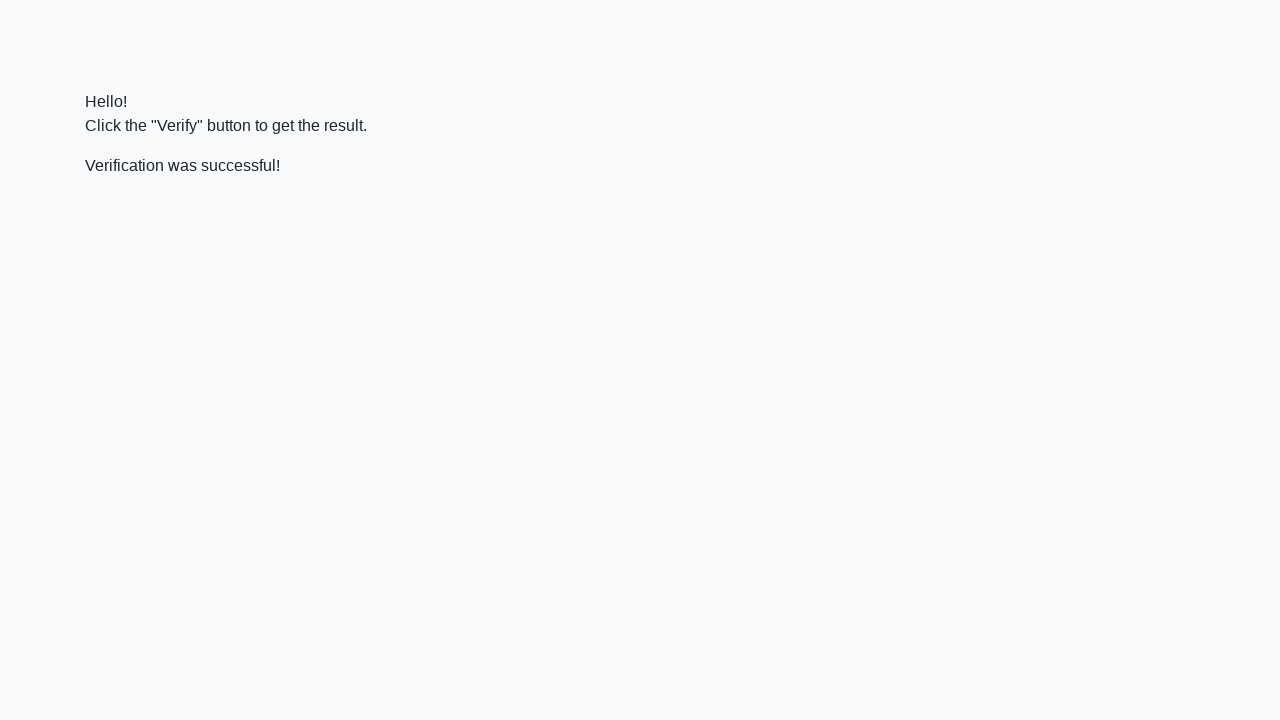

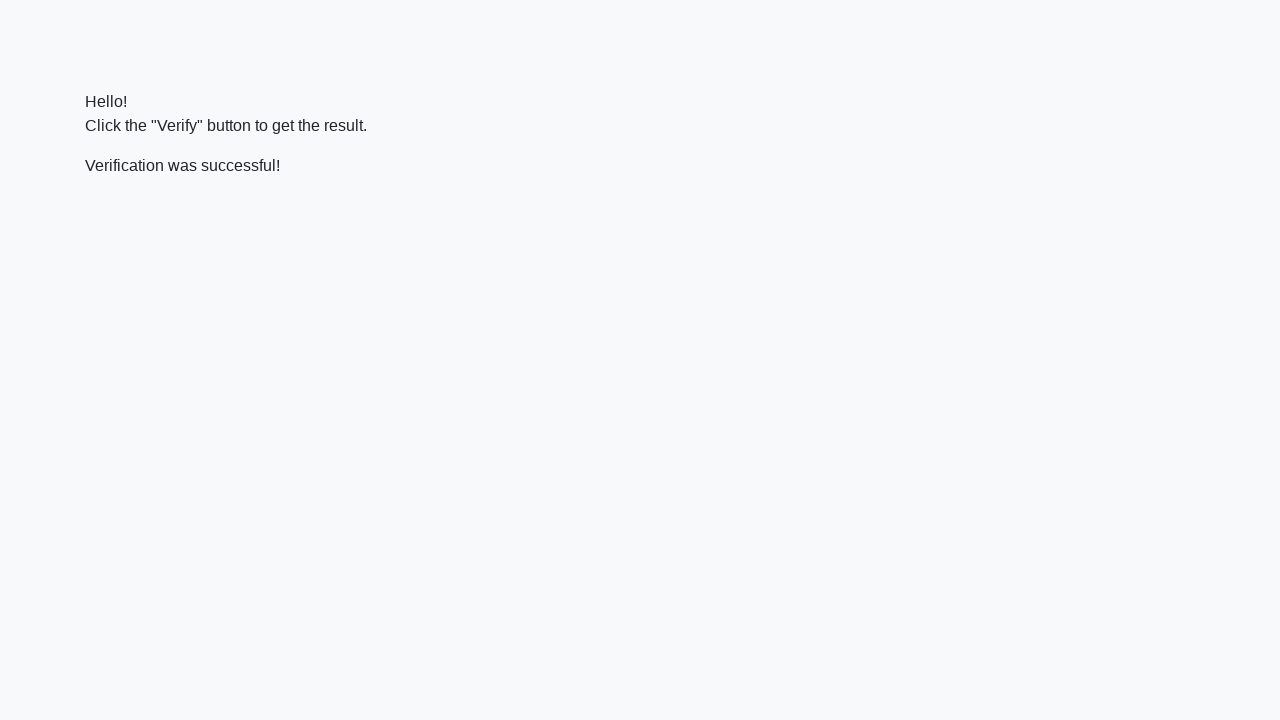